Adds multiple vegetables to cart on an e-commerce website by searching for them in the product list and clicking their add to cart buttons

Starting URL: https://rahulshettyacademy.com/seleniumPractise/#/

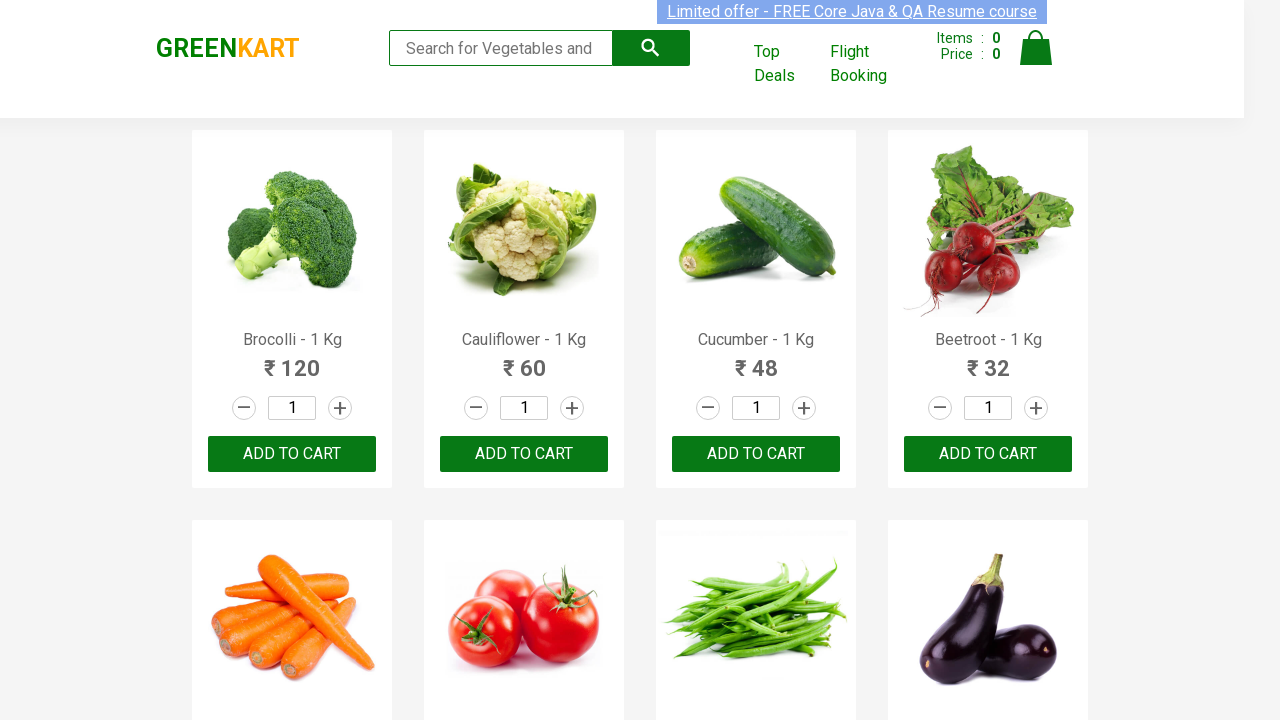

Initialized list of vegetables to add to cart: Brocolli, Cucumber, Carrot
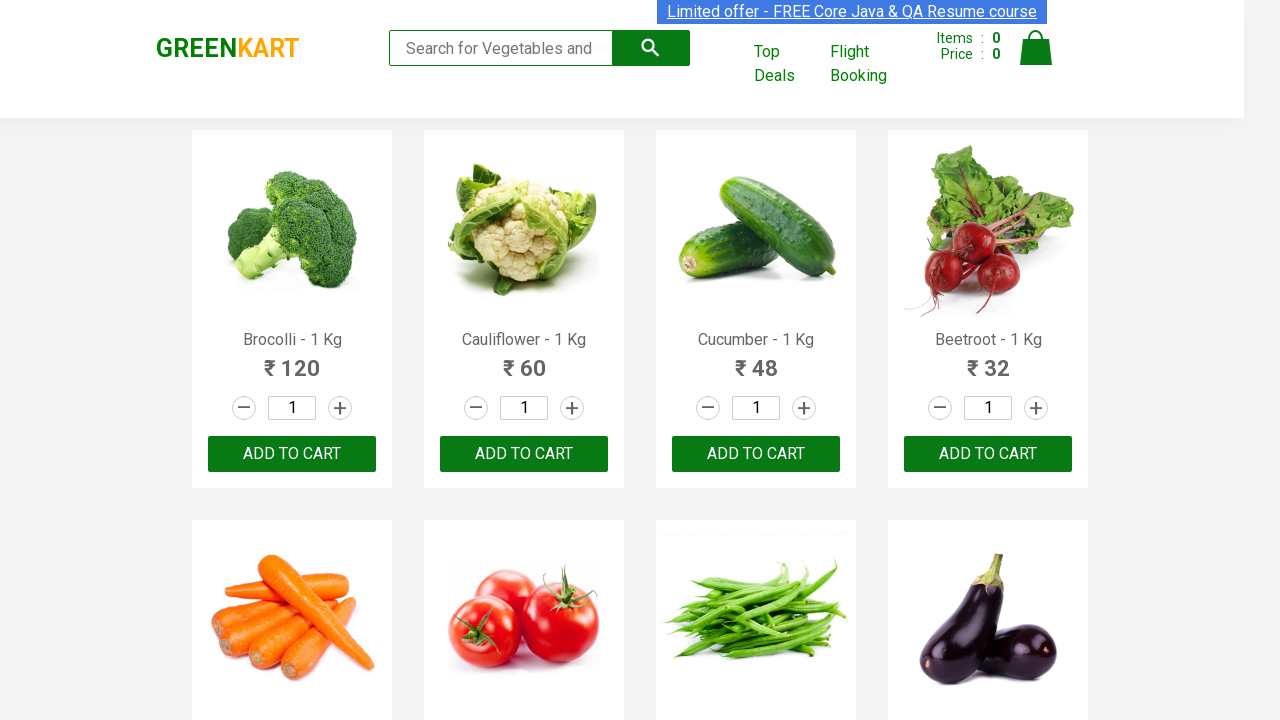

Retrieved all product name elements from the page
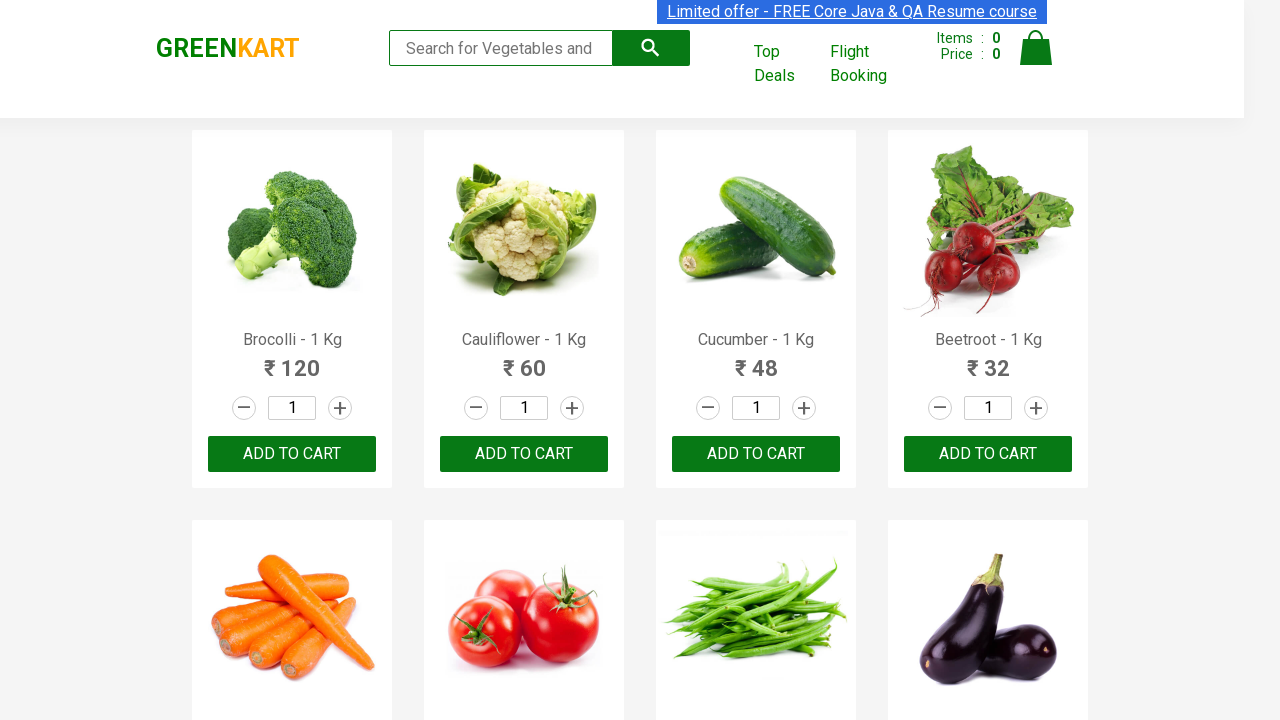

Retrieved text content from product element 0: Brocolli - 1 Kg
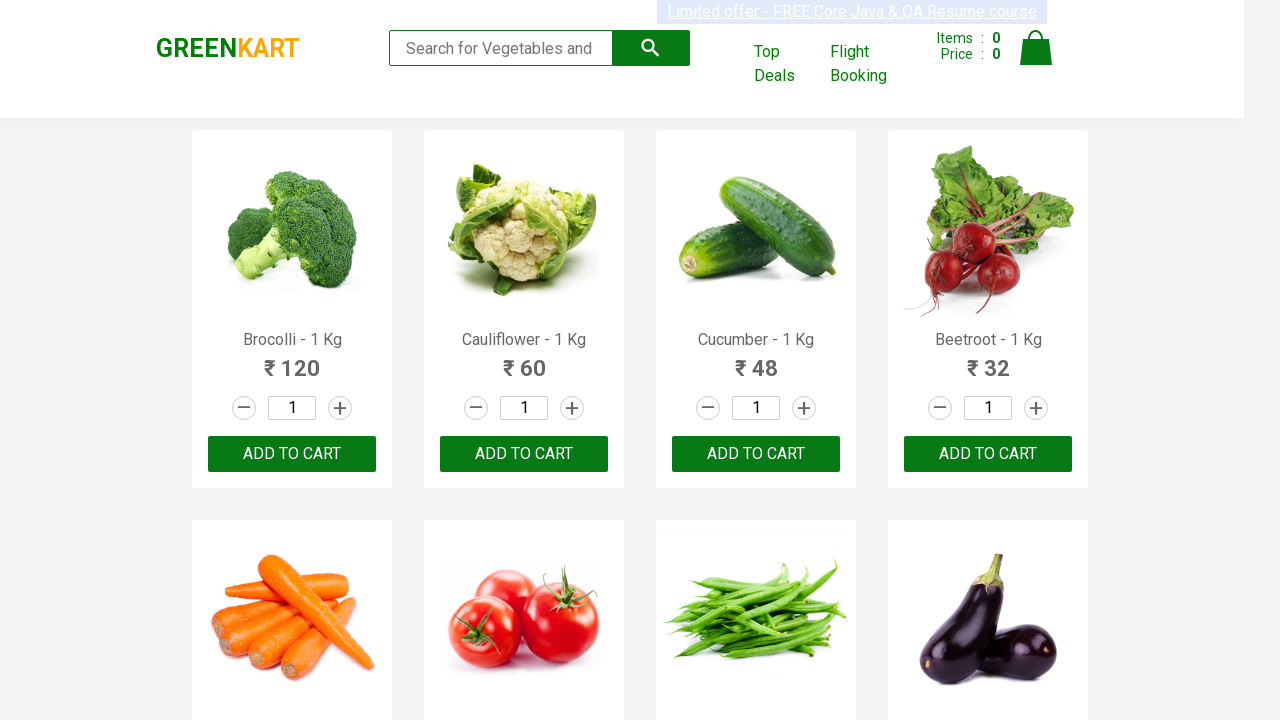

Extracted product name: Brocolli
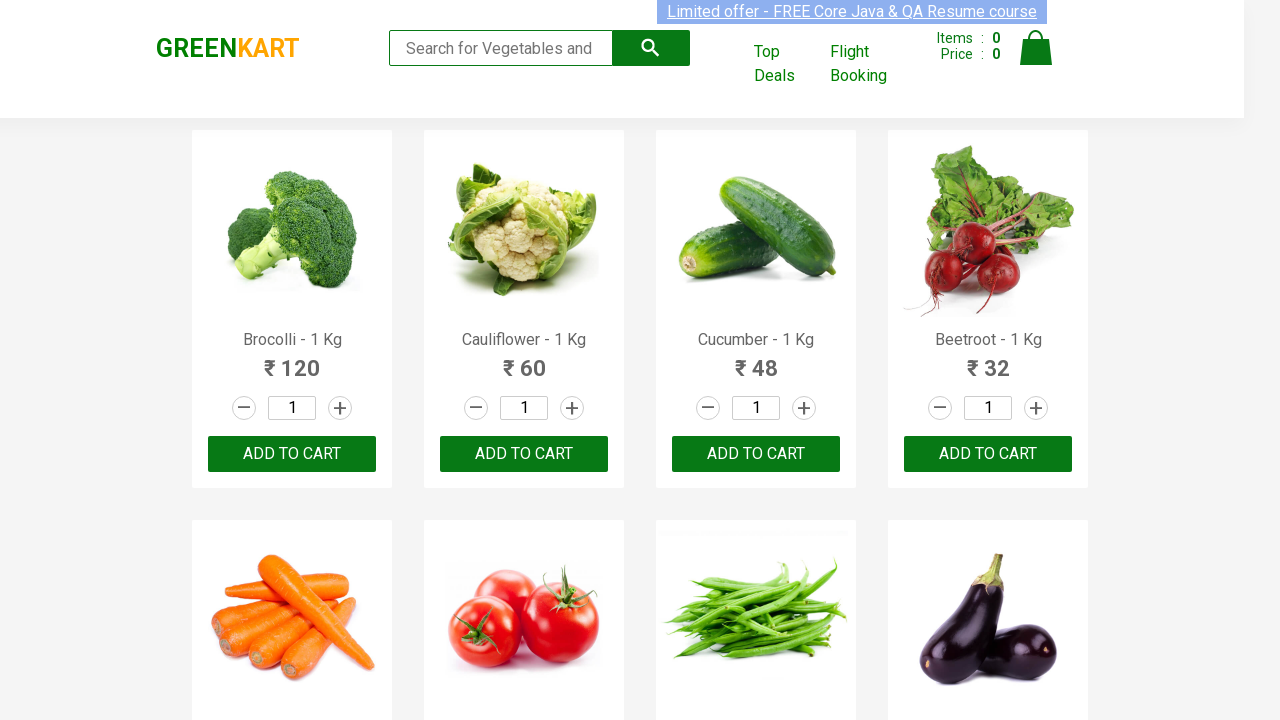

Clicked 'ADD TO CART' button for Brocolli at (292, 454) on xpath=//div[@class='product-action']/button >> nth=0
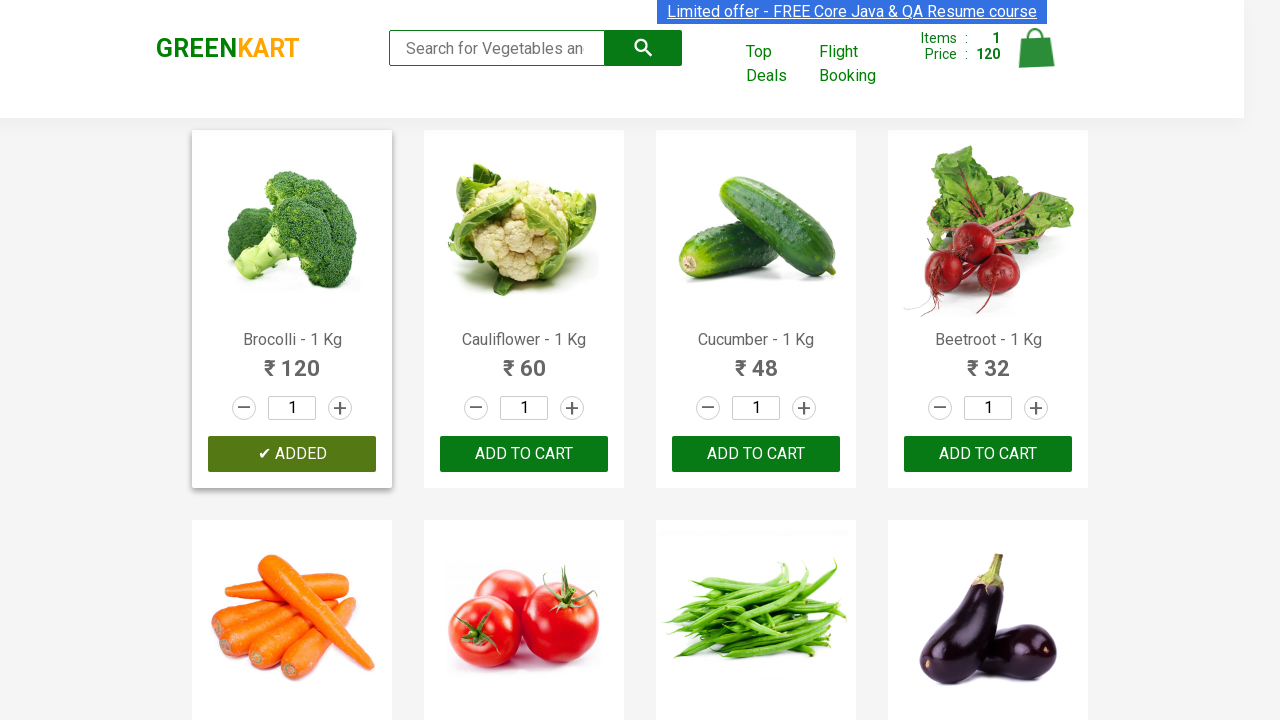

Removed Brocolli from shopping list. Remaining items: ['Cucumber', 'Carrot']
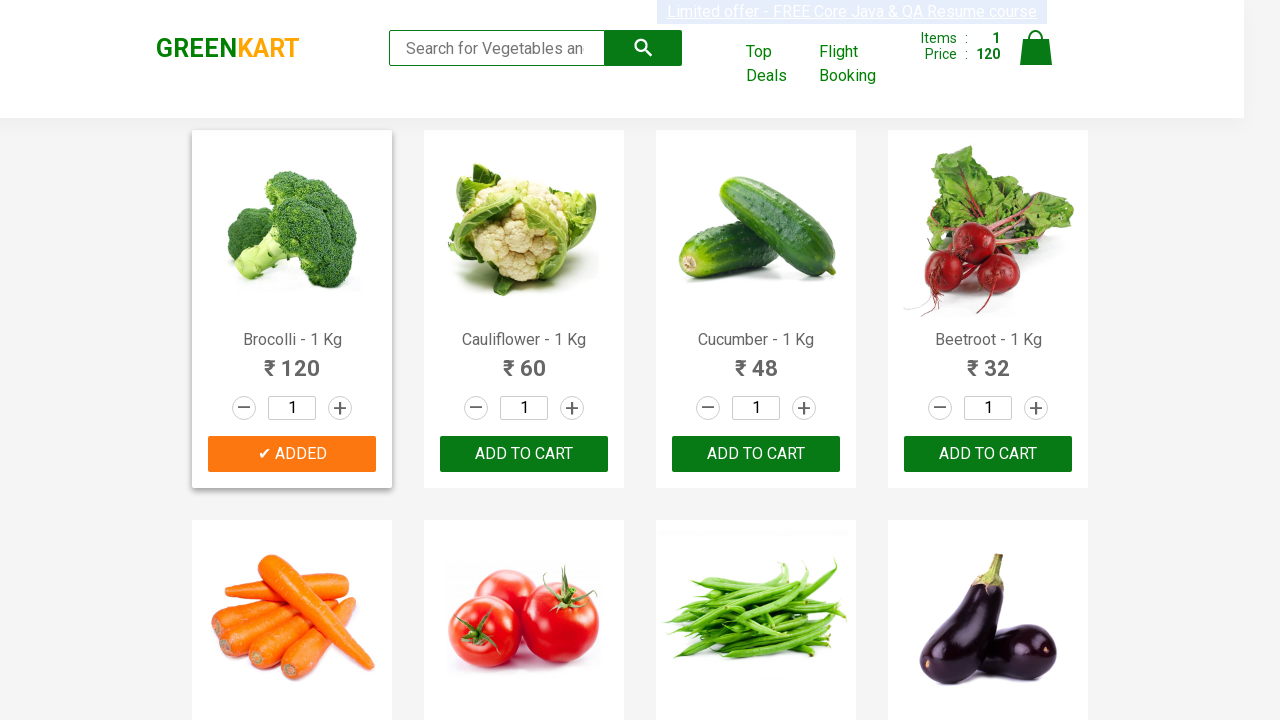

Retrieved text content from product element 1: Brocolli - 1 Kg
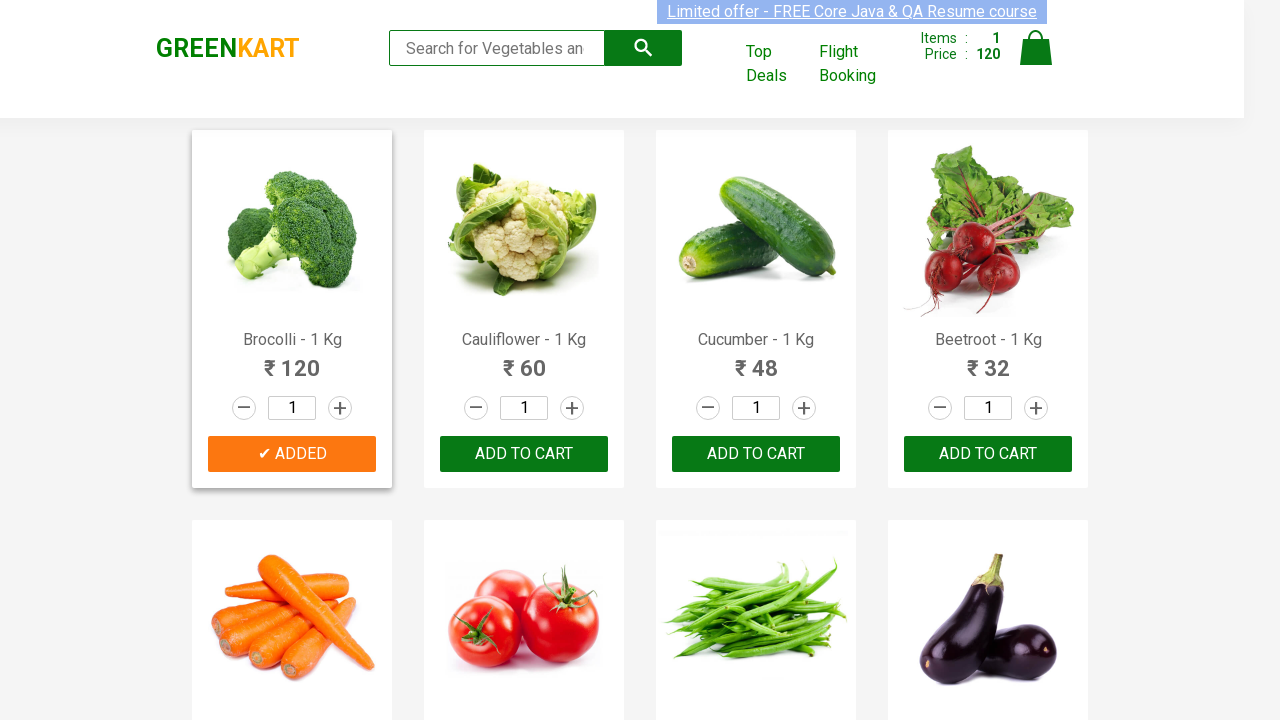

Extracted product name: Brocolli
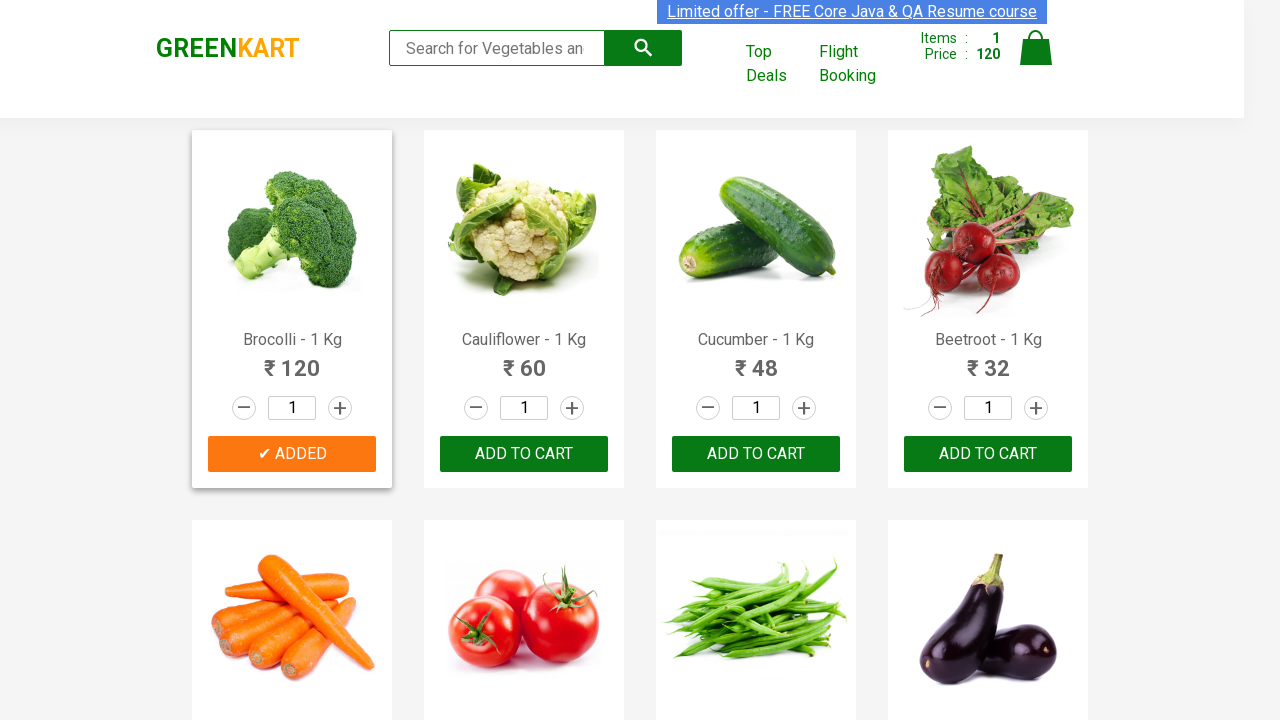

Retrieved text content from product element 2: Cauliflower - 1 Kg
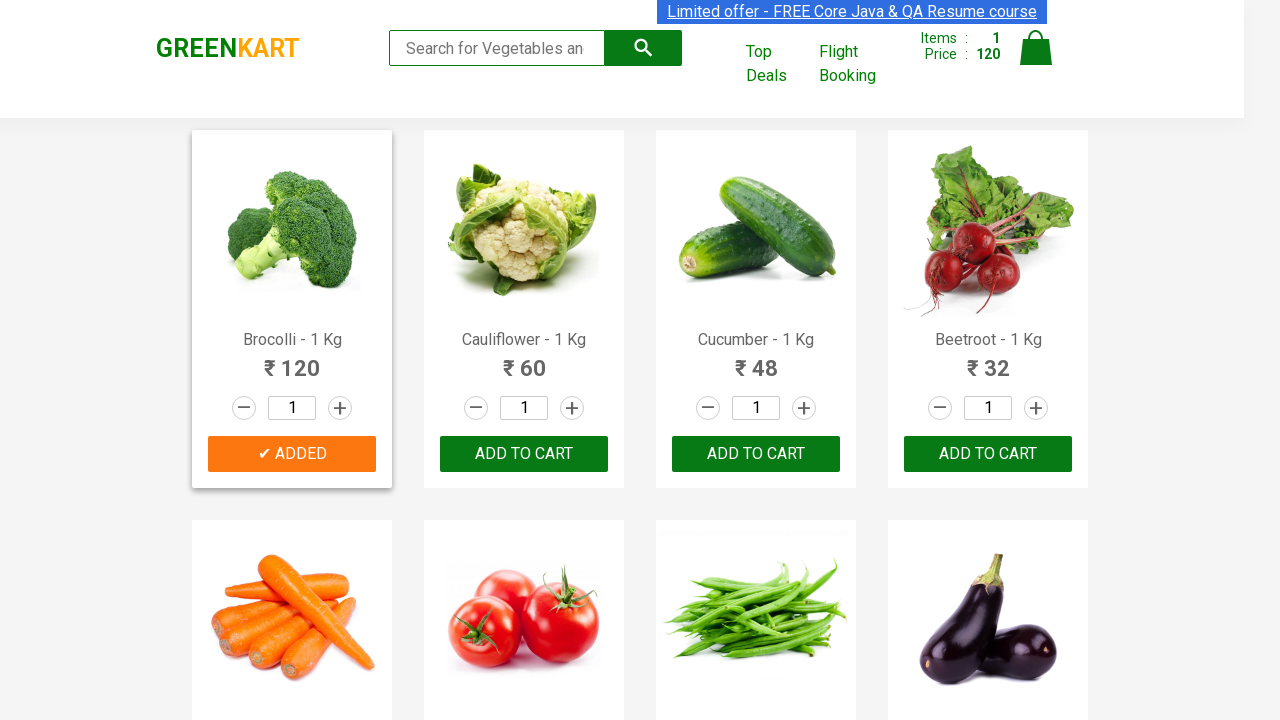

Extracted product name: Cauliflower
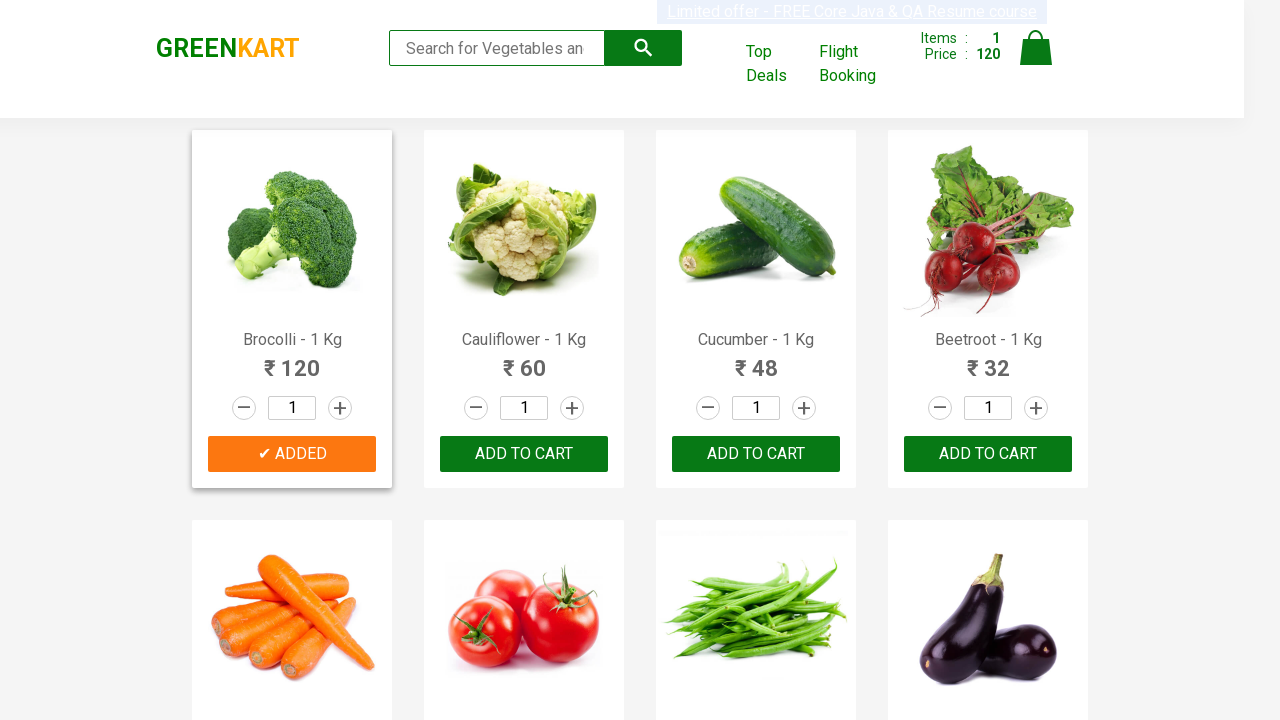

Retrieved text content from product element 3: Cucumber - 1 Kg
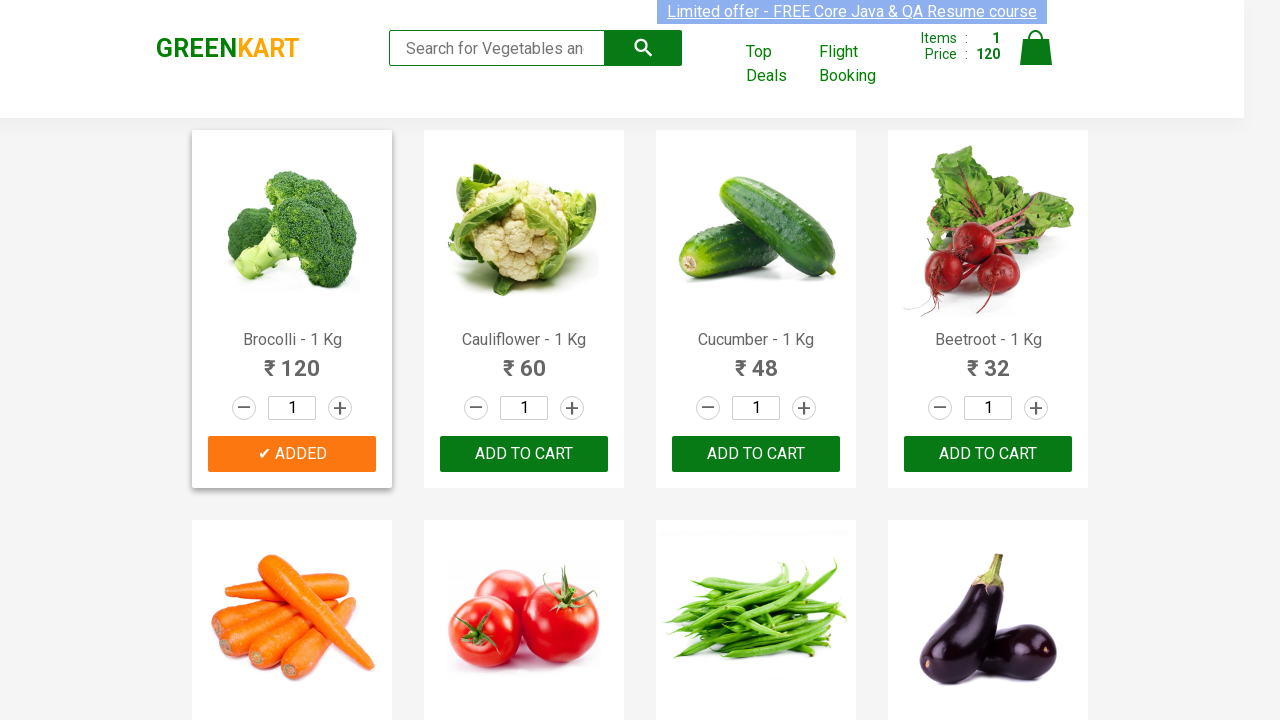

Extracted product name: Cucumber
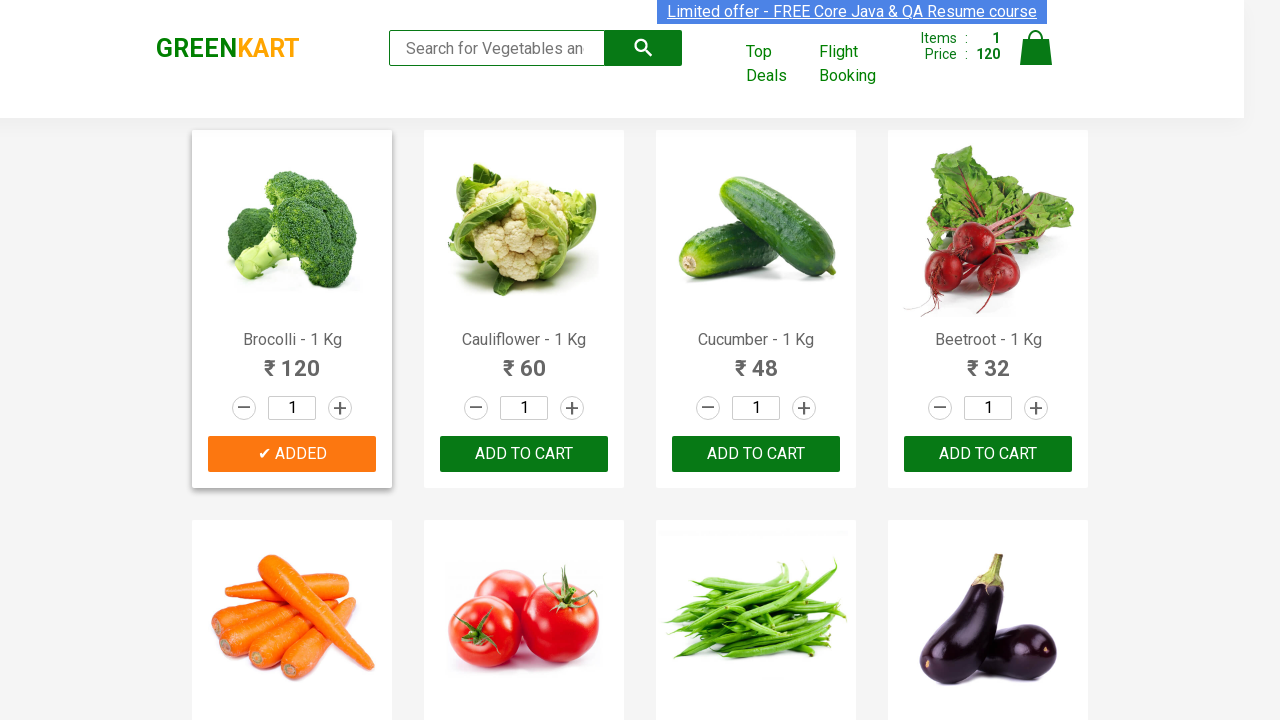

Clicked 'ADD TO CART' button for Cucumber at (988, 454) on xpath=//div[@class='product-action']/button >> nth=3
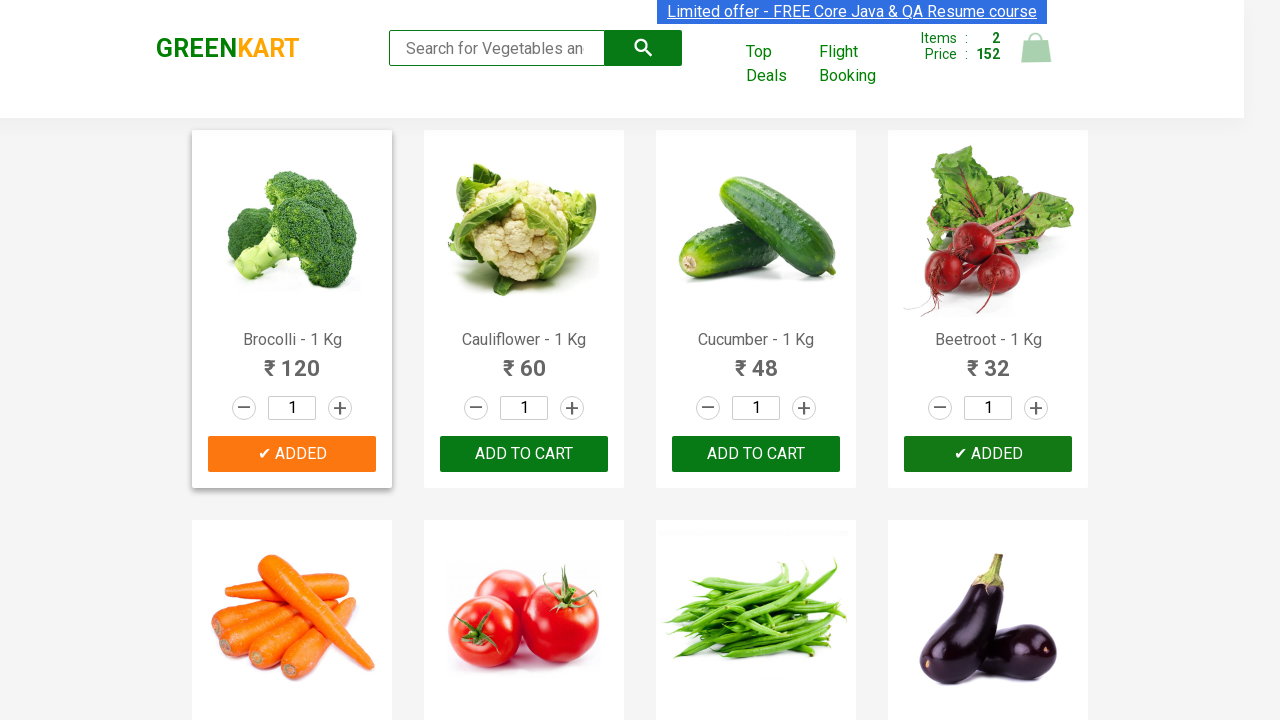

Removed Cucumber from shopping list. Remaining items: ['Carrot']
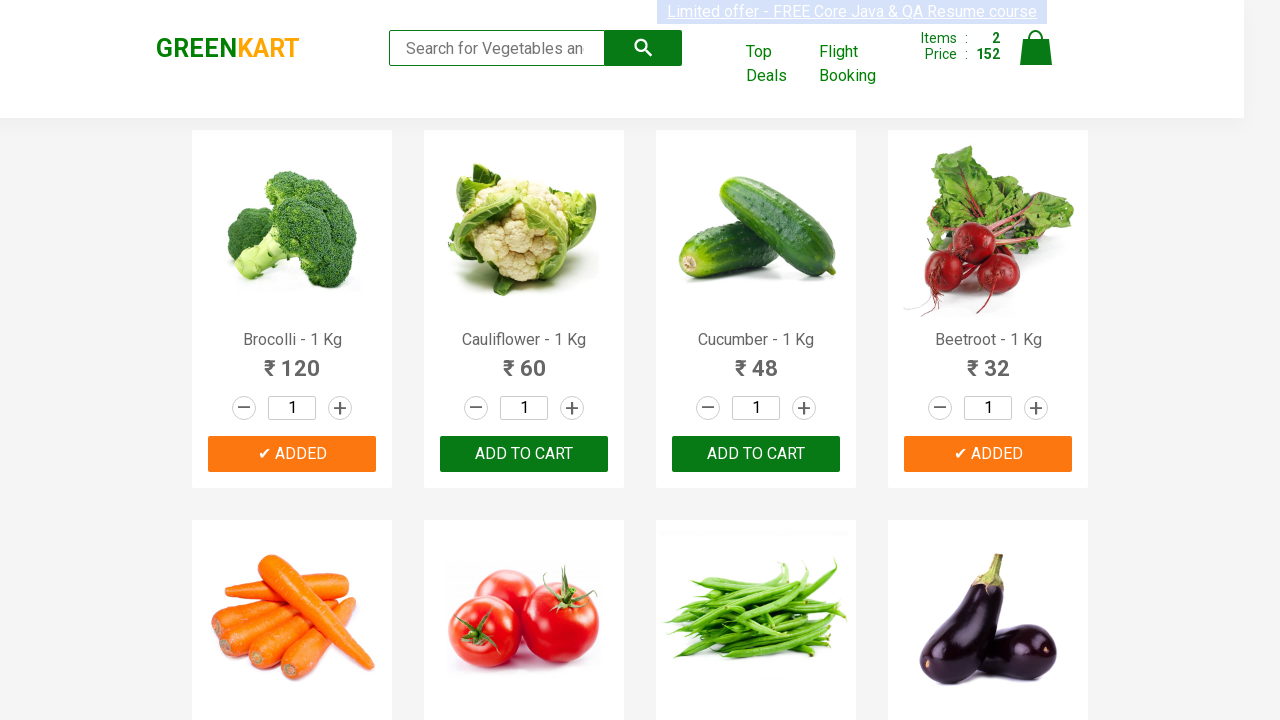

Retrieved text content from product element 4: Cucumber - 1 Kg
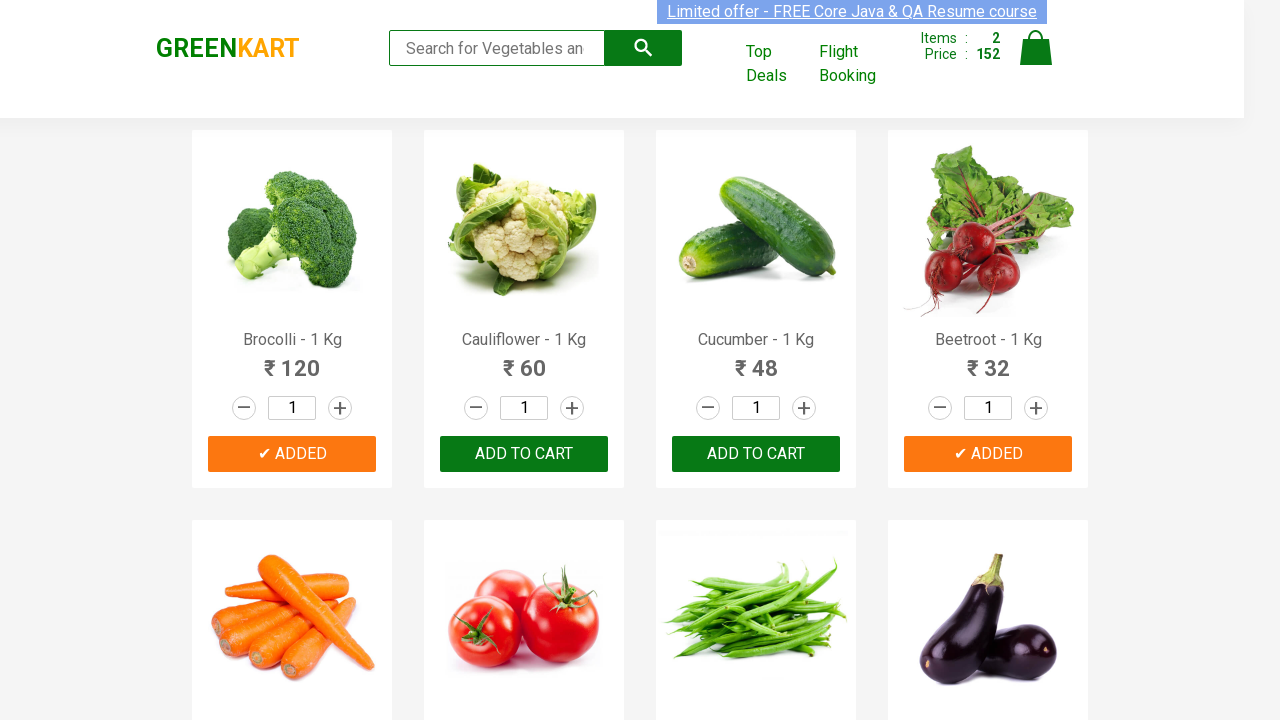

Extracted product name: Cucumber
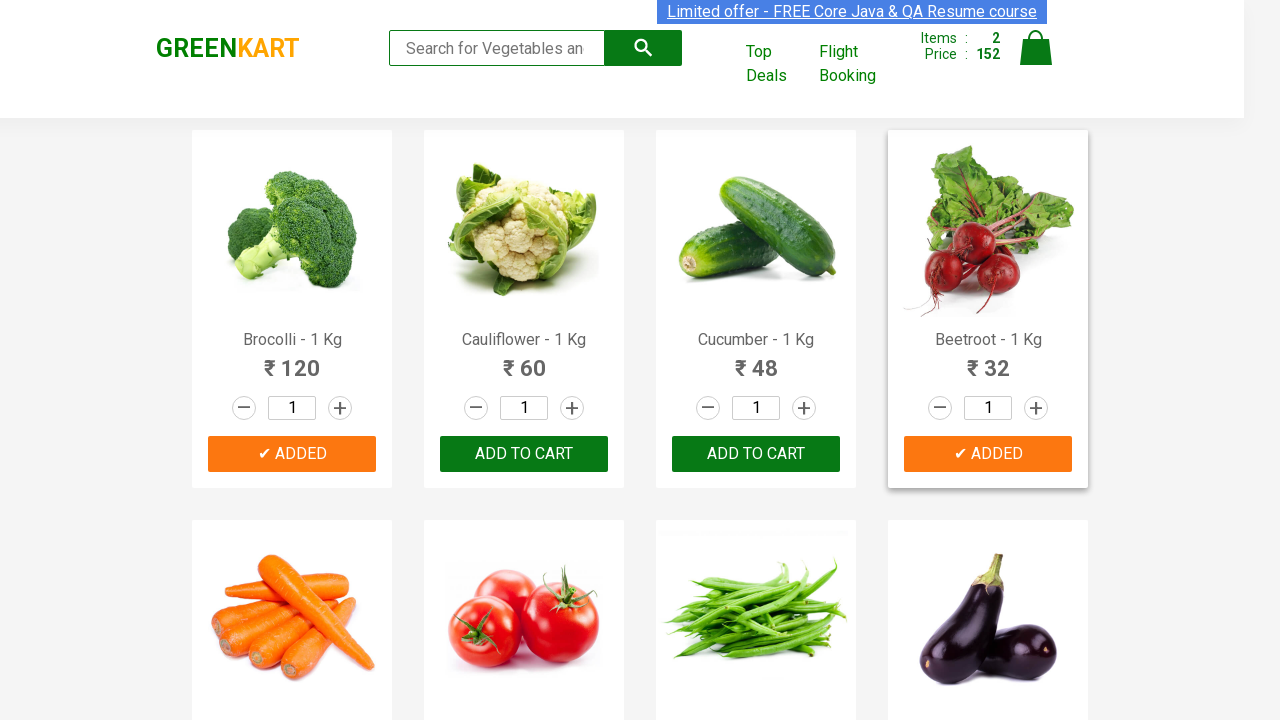

Retrieved text content from product element 5: Beetroot - 1 Kg
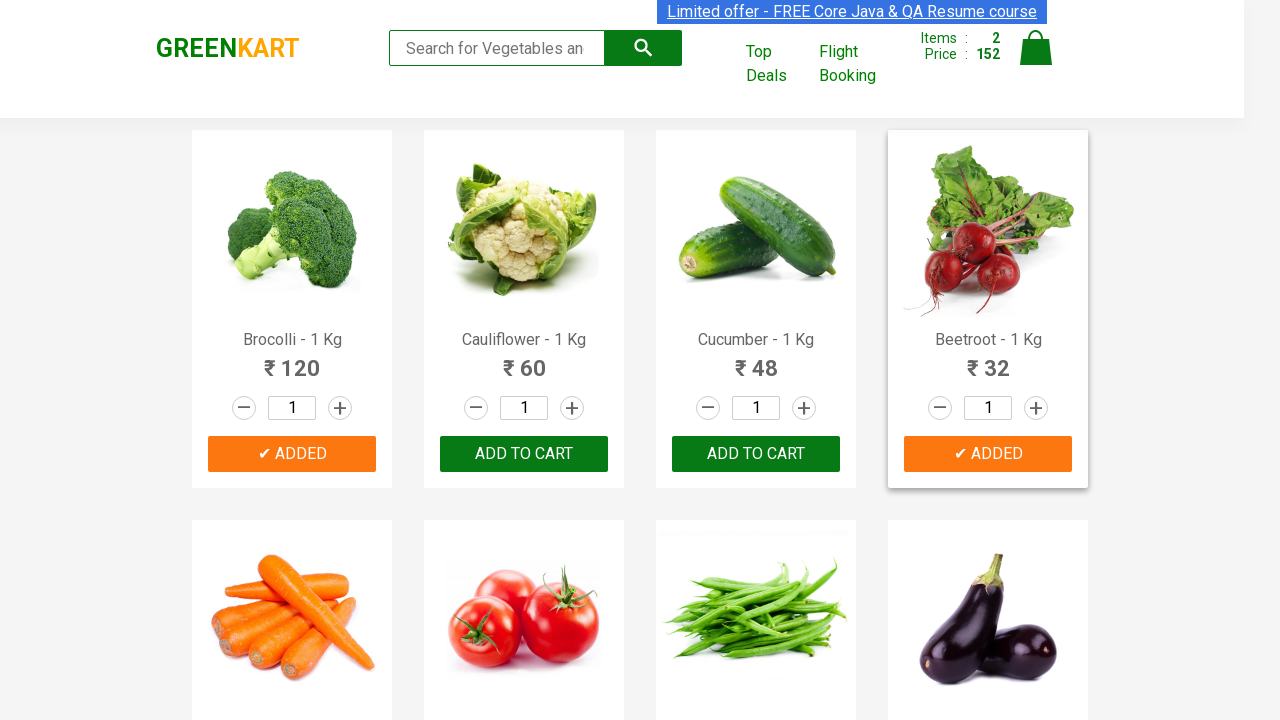

Extracted product name: Beetroot
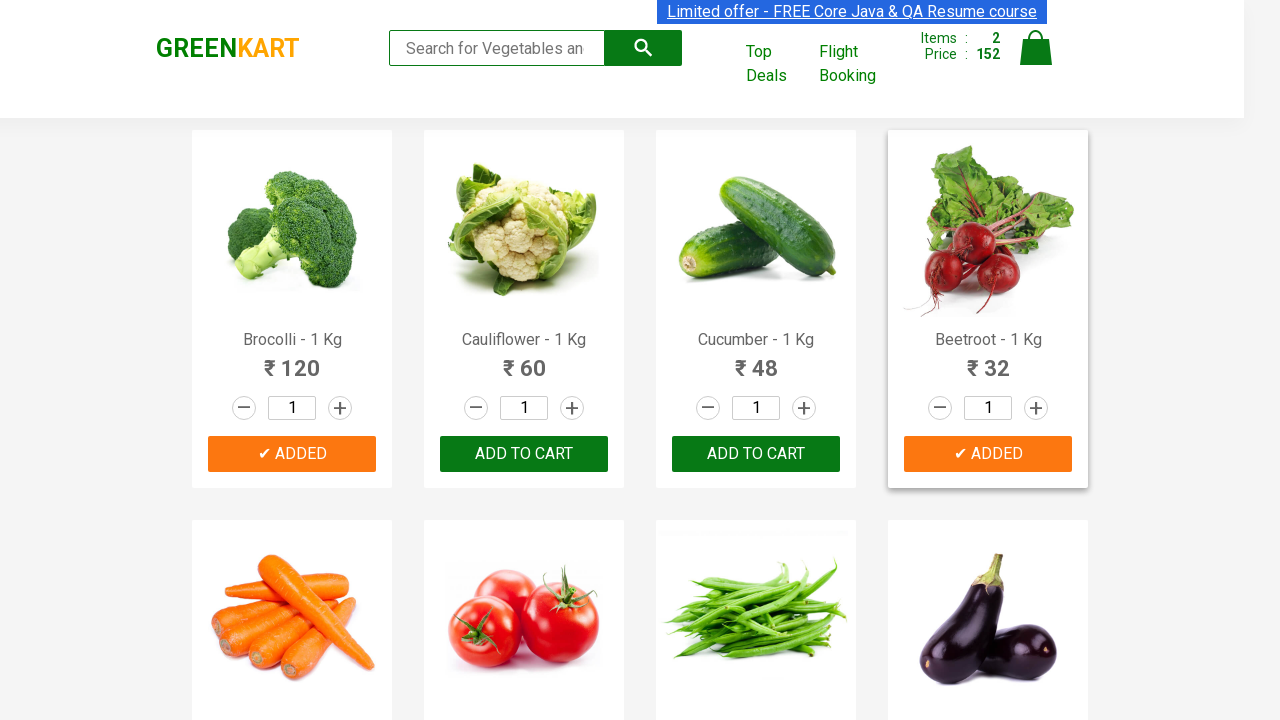

Retrieved text content from product element 6: Carrot - 1 Kg
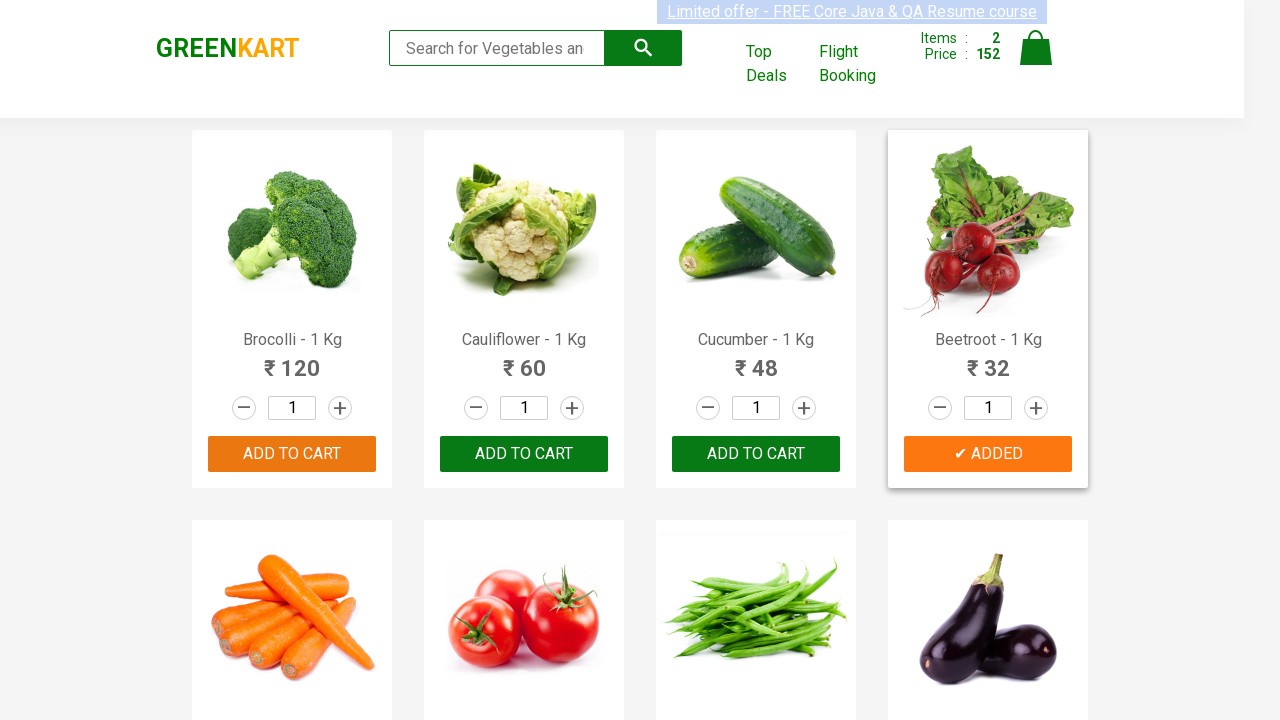

Extracted product name: Carrot
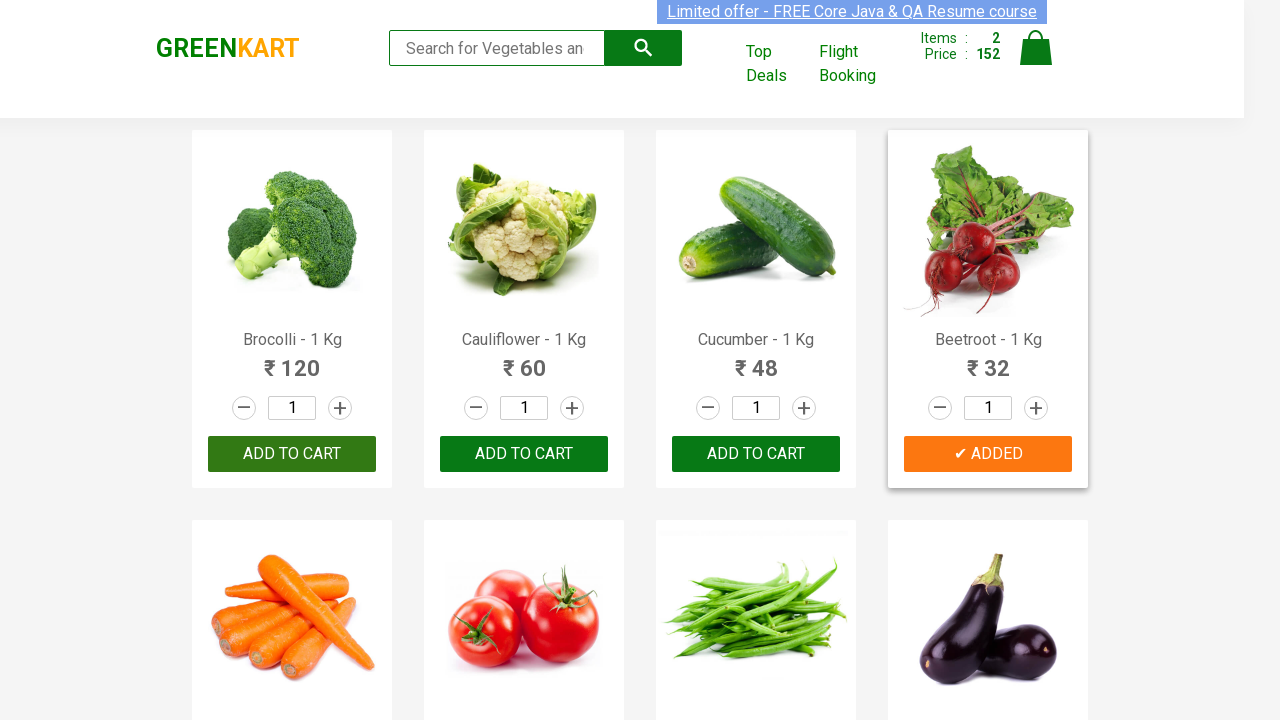

Clicked 'ADD TO CART' button for Carrot at (756, 360) on xpath=//div[@class='product-action']/button >> nth=6
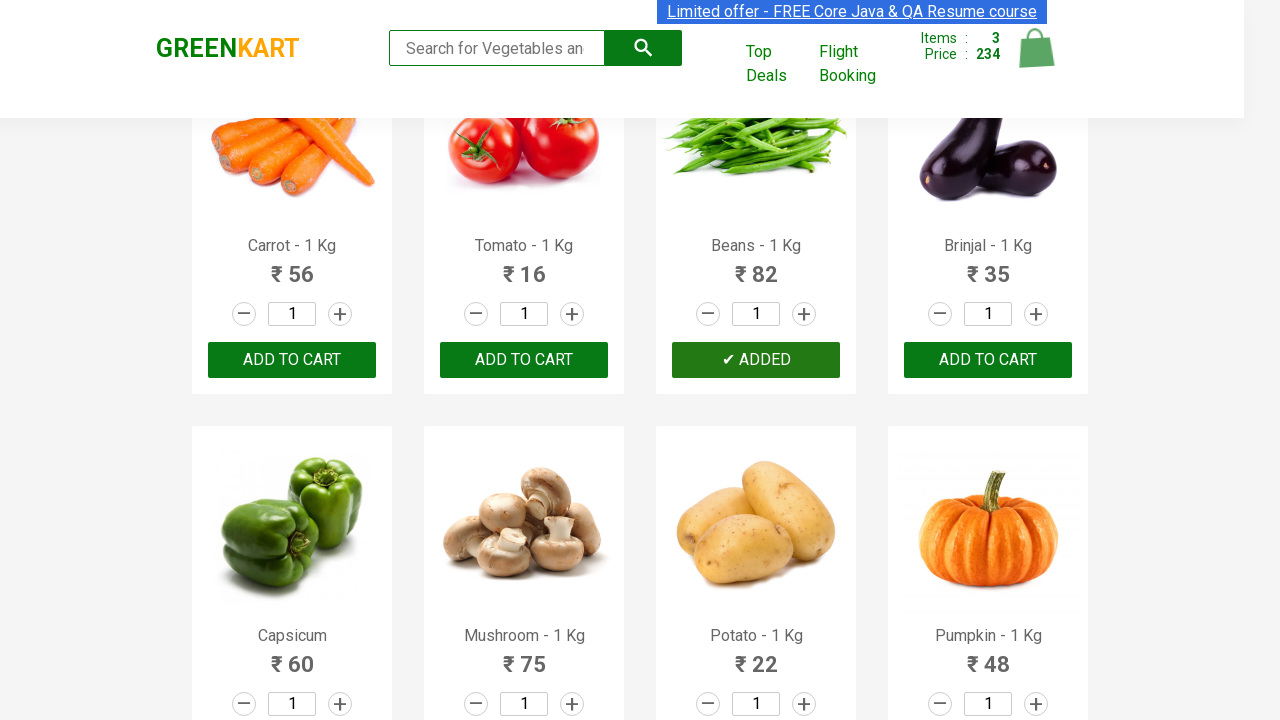

Removed Carrot from shopping list. Remaining items: []
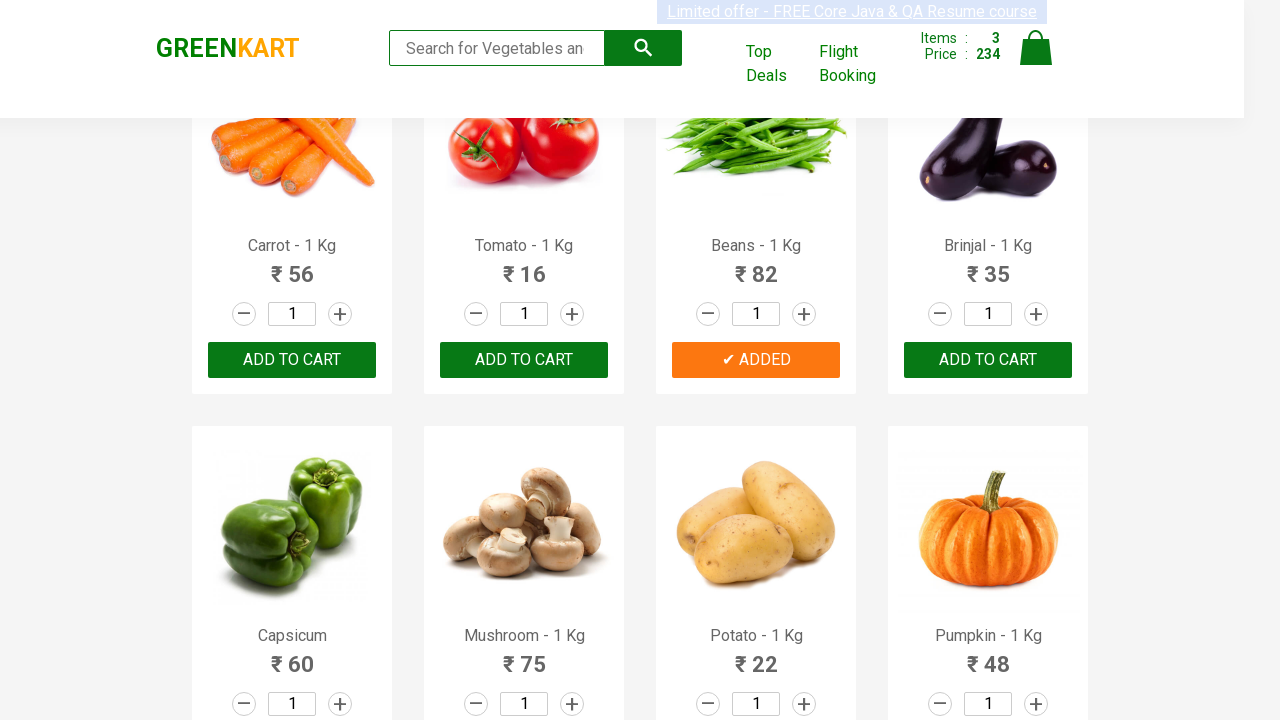

All vegetables have been added to cart. Test complete.
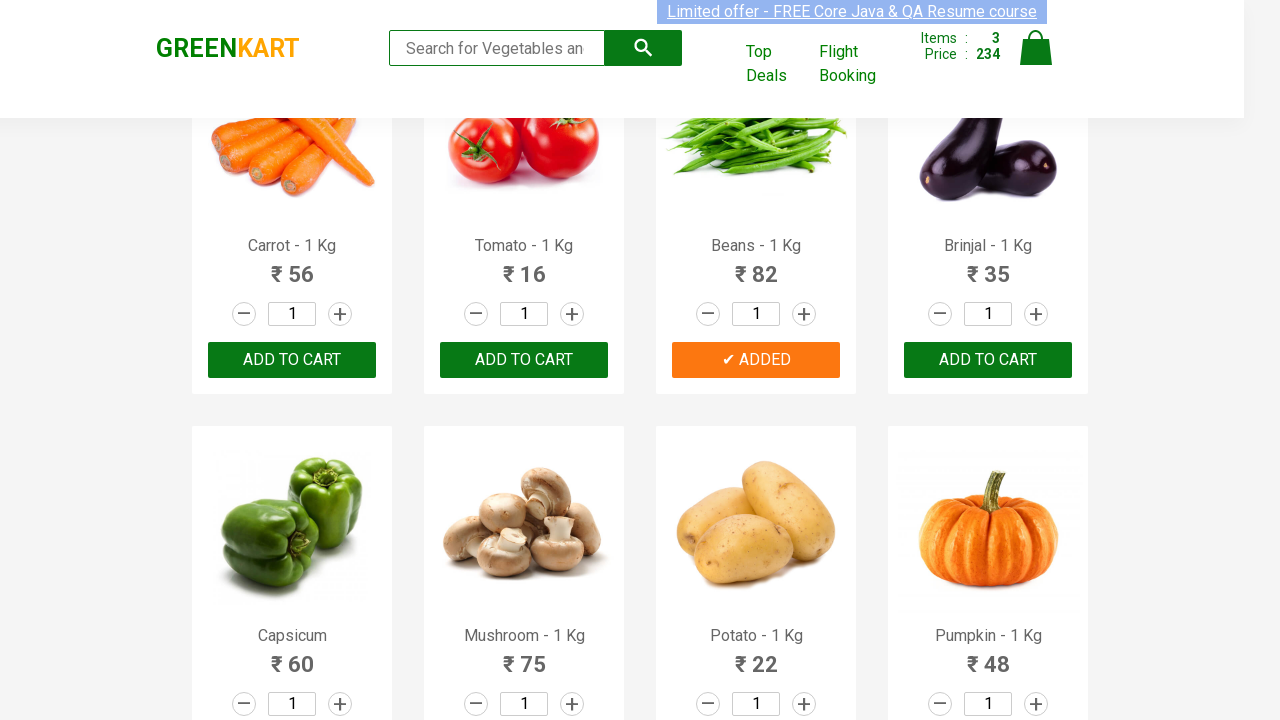

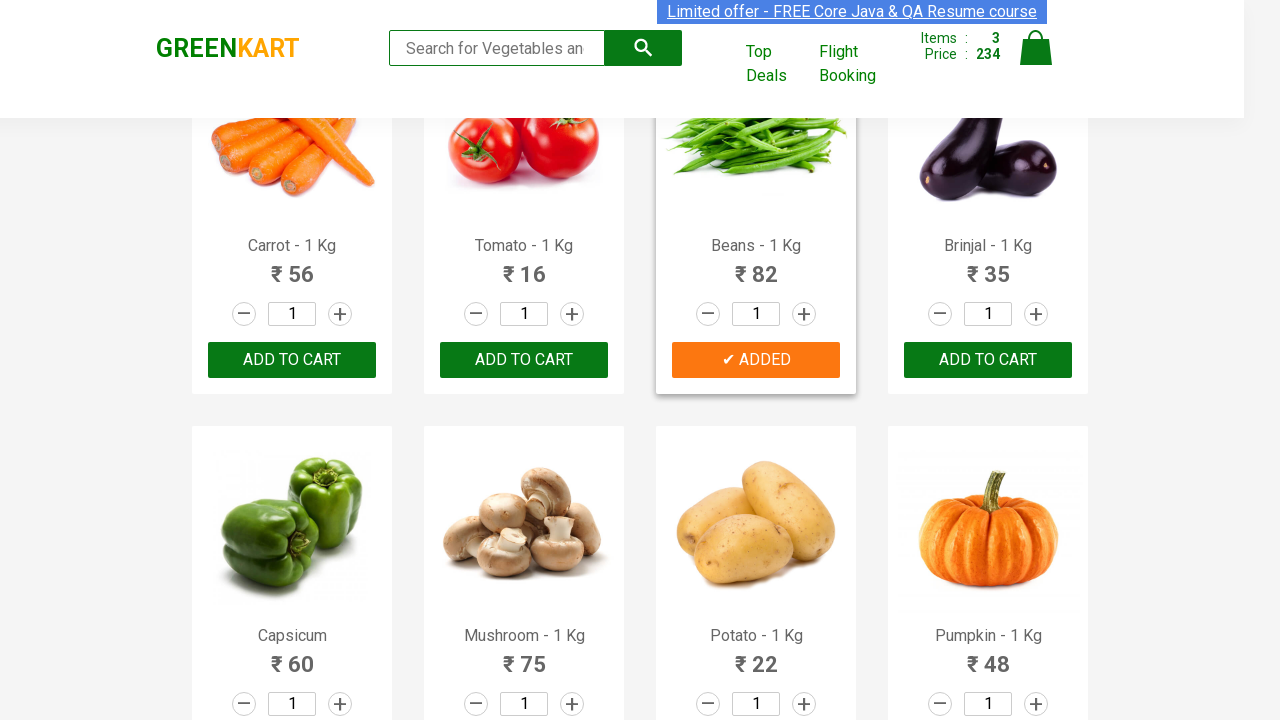